Navigates to a training support website and clicks on the "about" link to navigate to the about page

Starting URL: https://v1.training-support.net

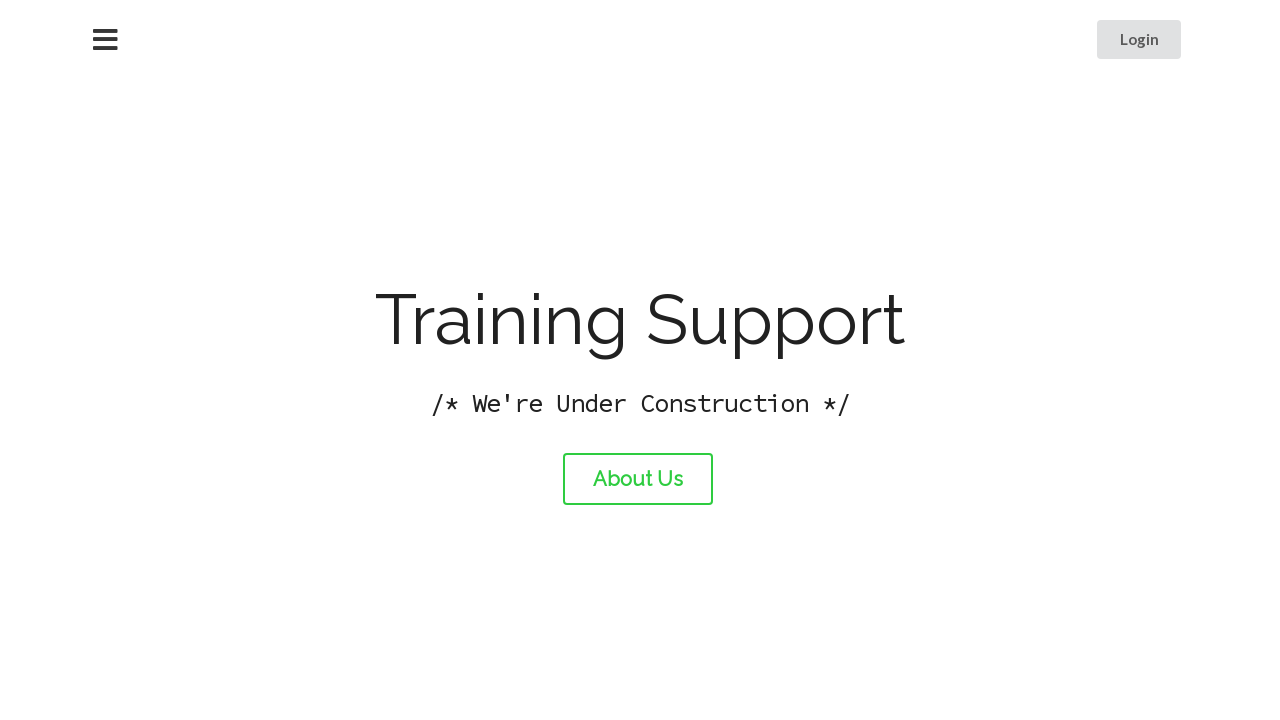

Navigated to training support website
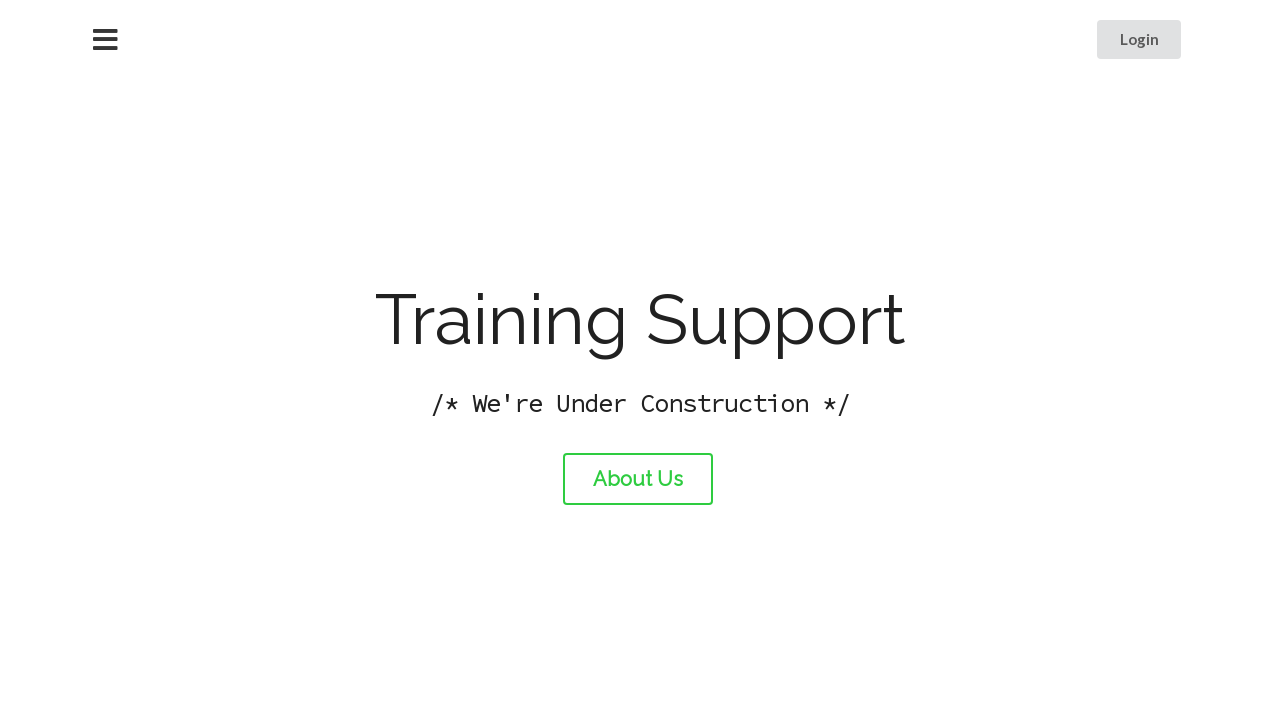

Clicked on the about link at (638, 479) on #about-link
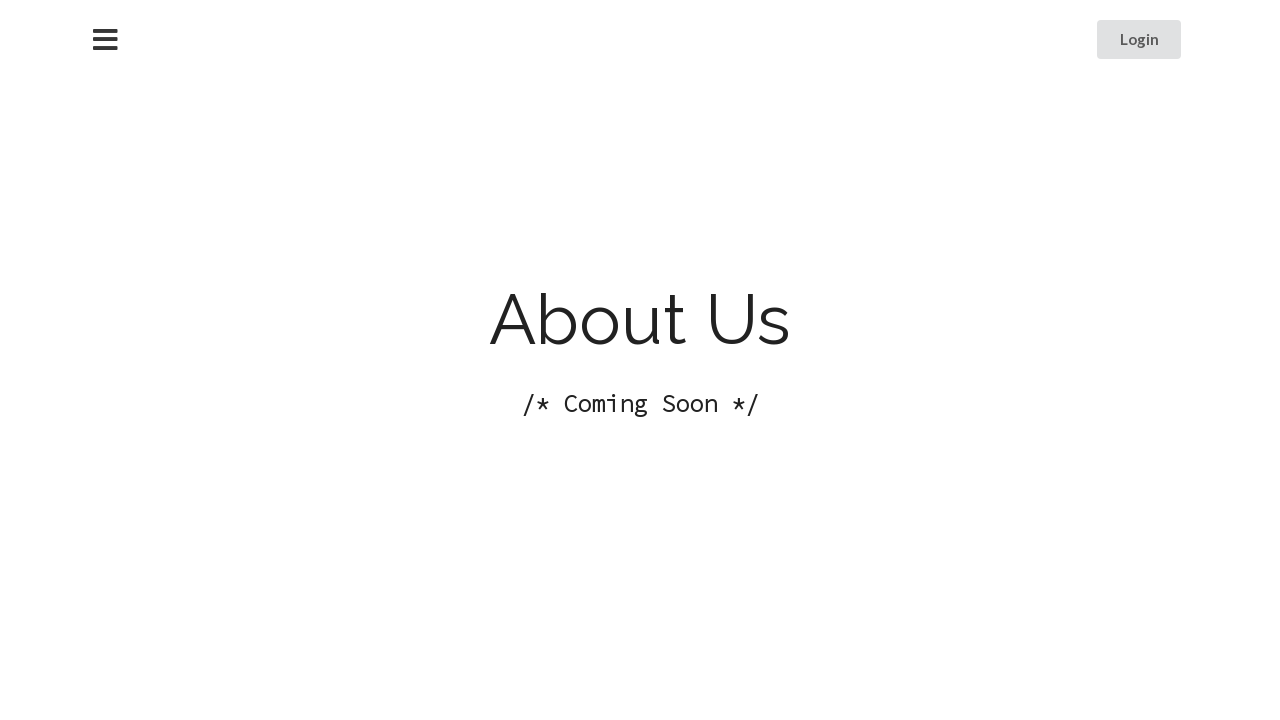

About page loaded successfully
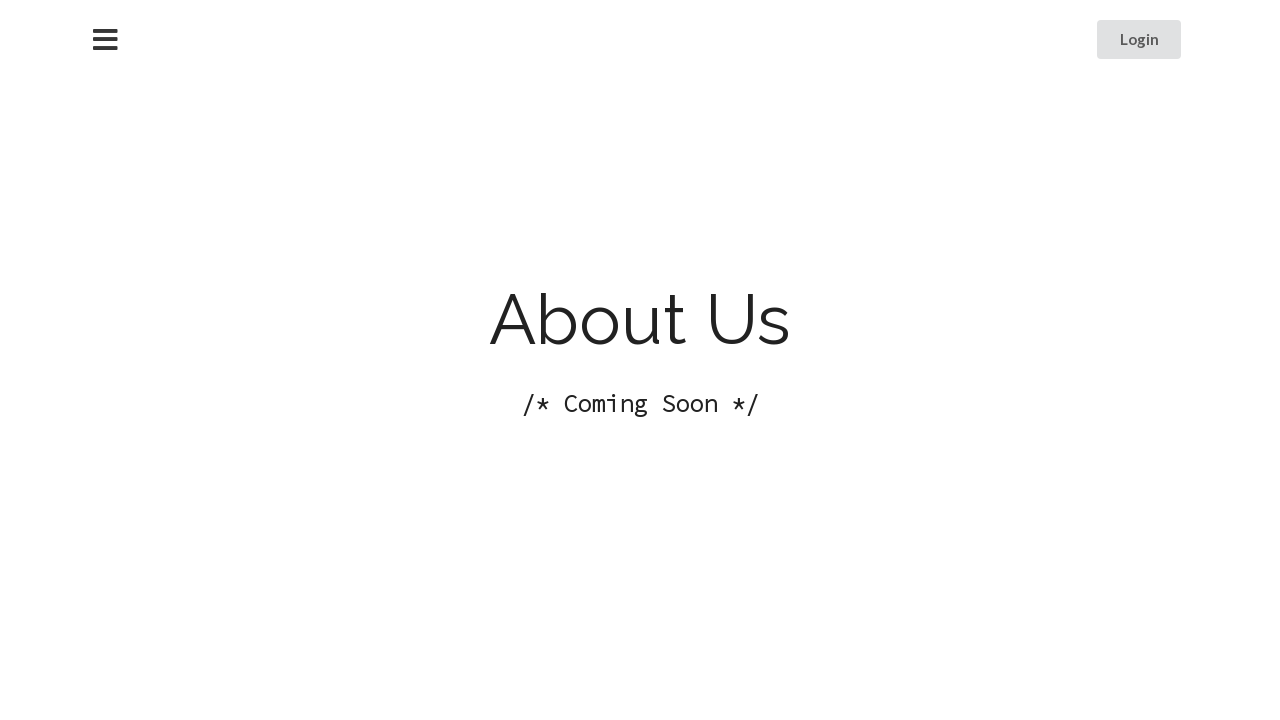

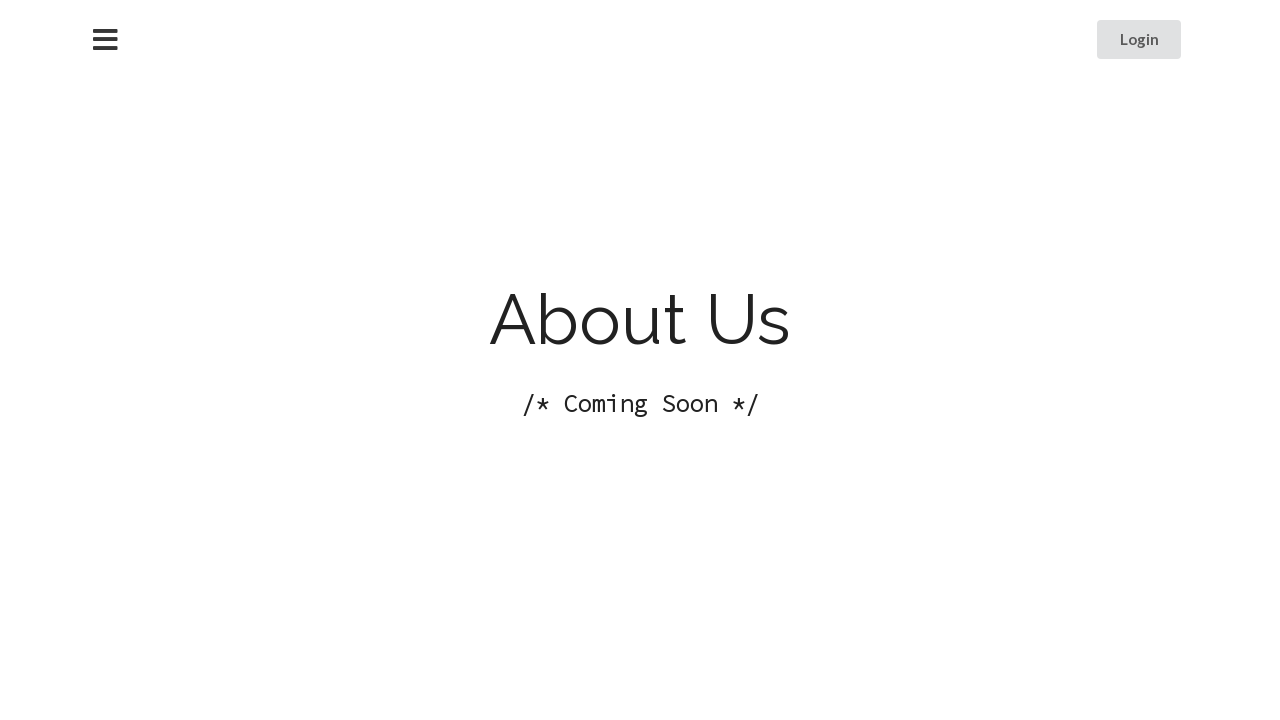